Fills out a simple contact form with user details and submits it, then verifies the success alert message

Starting URL: https://v1.training-support.net/selenium/simple-form

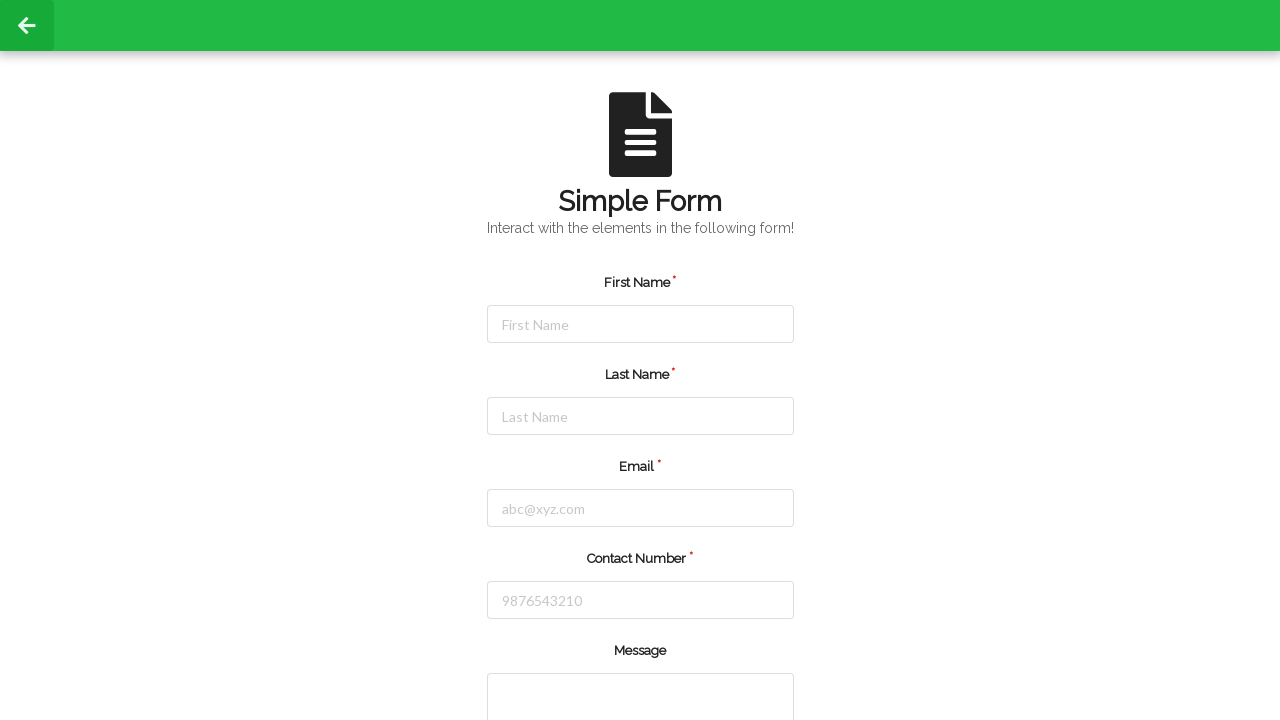

Filled first name field with 'Rohit' on #firstName
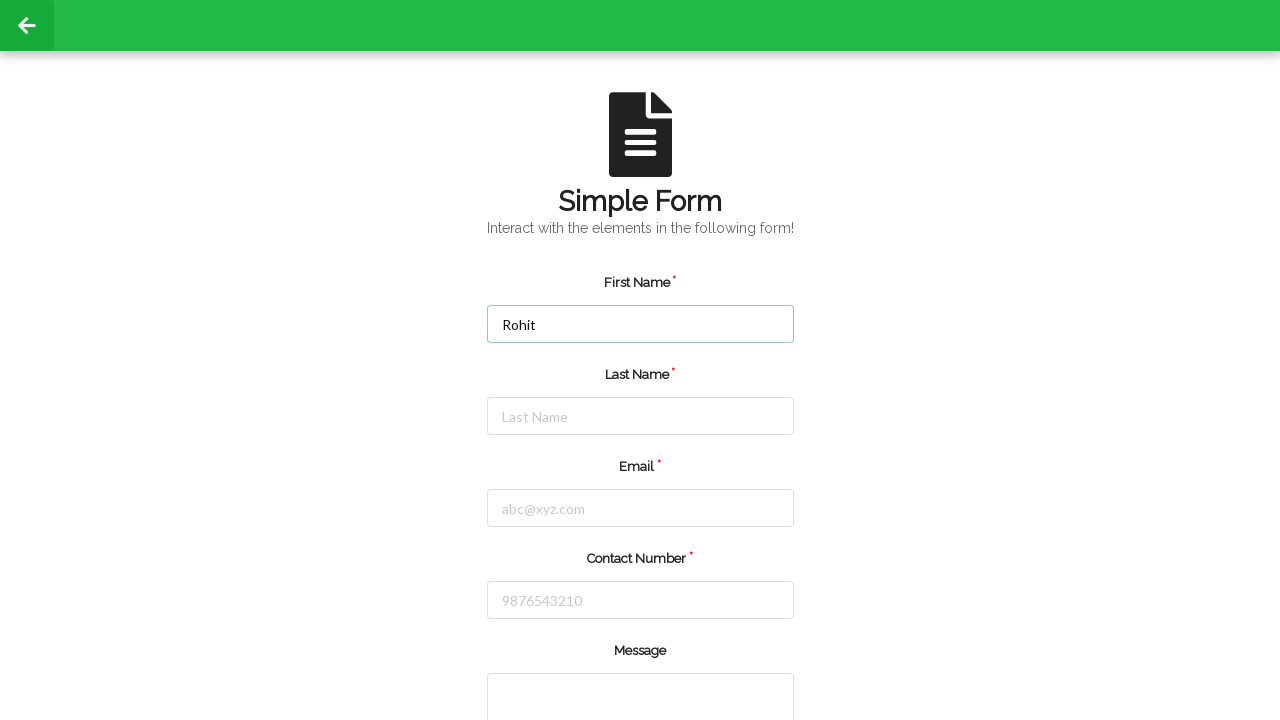

Filled last name field with 'Chouhan' on #lastName
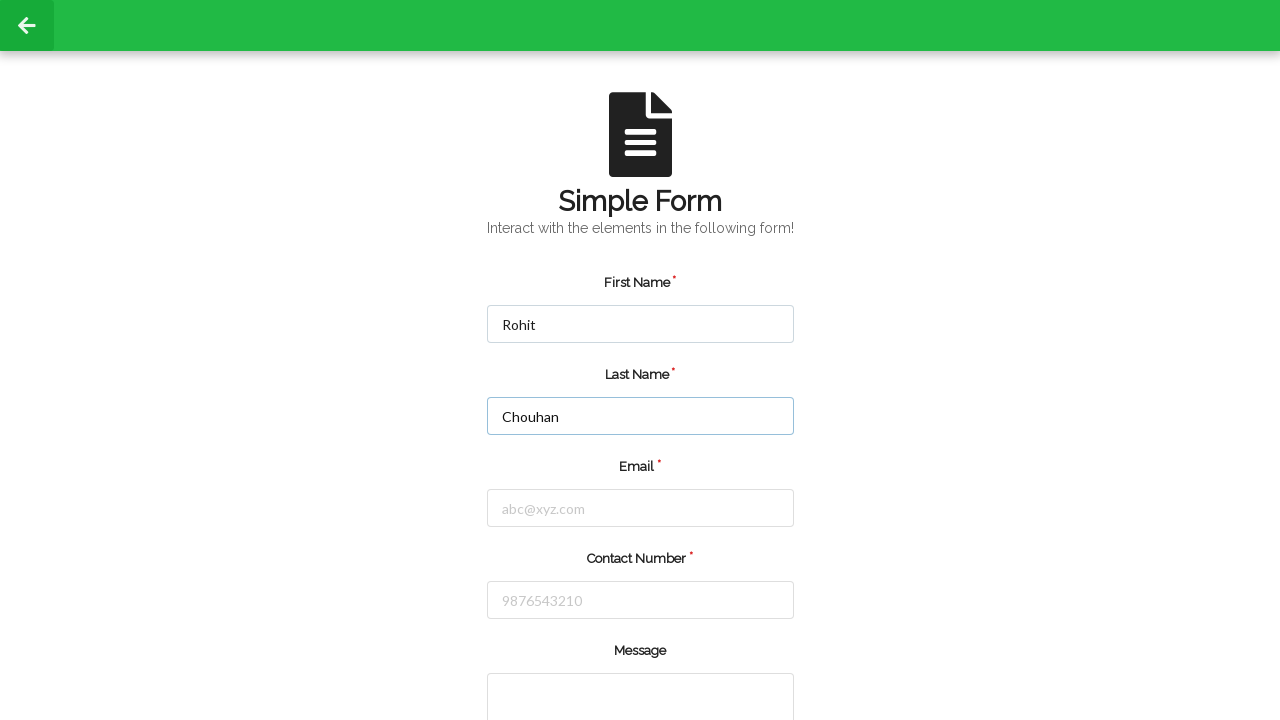

Filled email field with 'rohitchouhankgn11@gmail.com' on #email
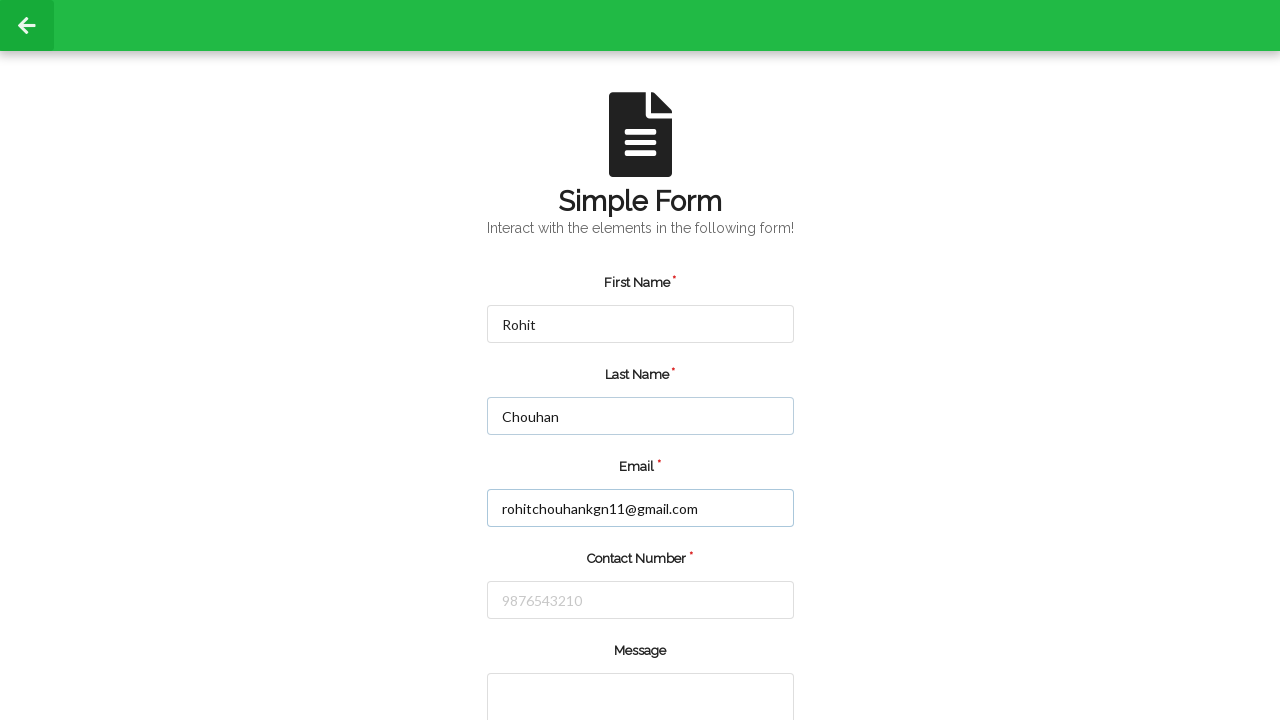

Filled contact number field with '9977840383' on #number
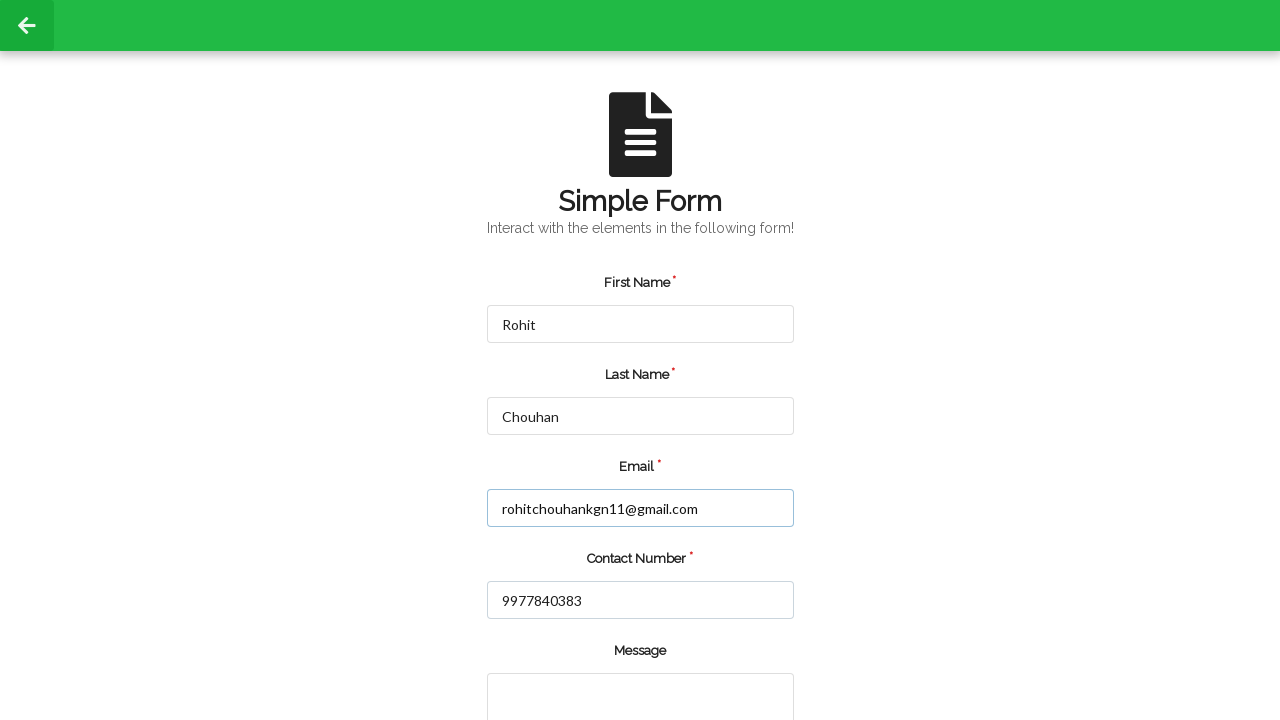

Set up dialog handler to accept alerts
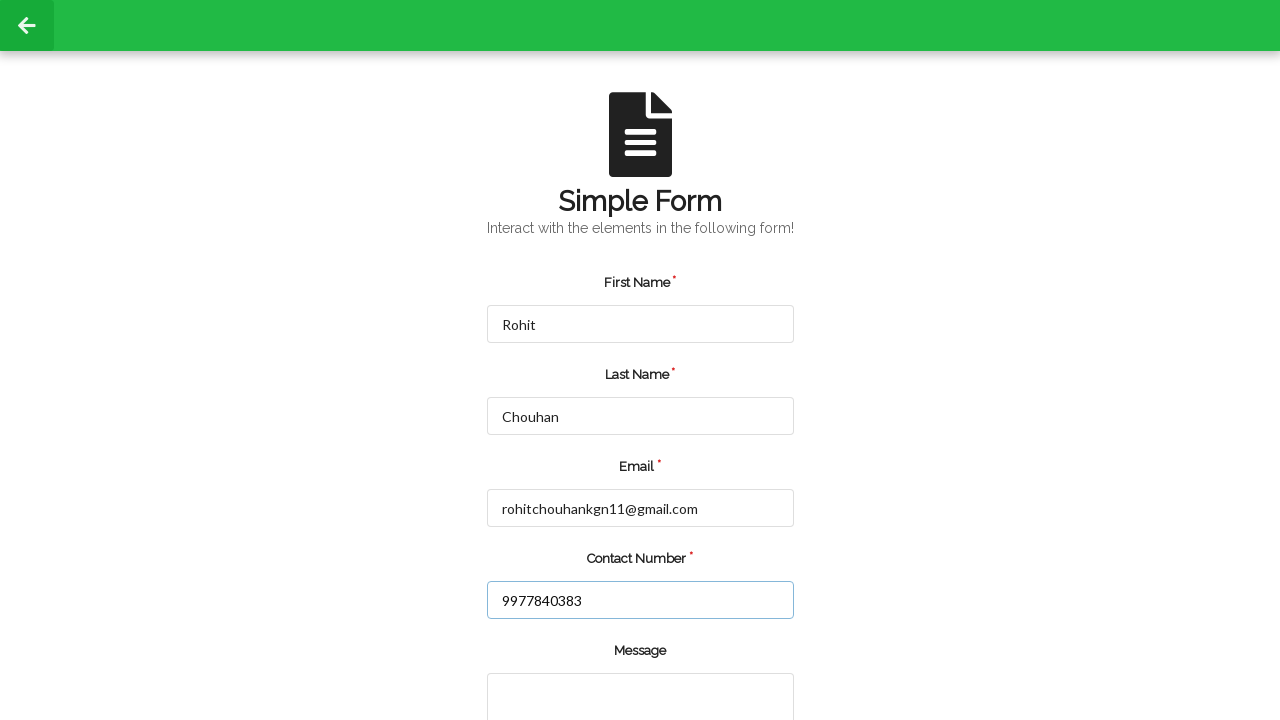

Clicked submit button to submit the contact form at (558, 660) on [value="submit"]
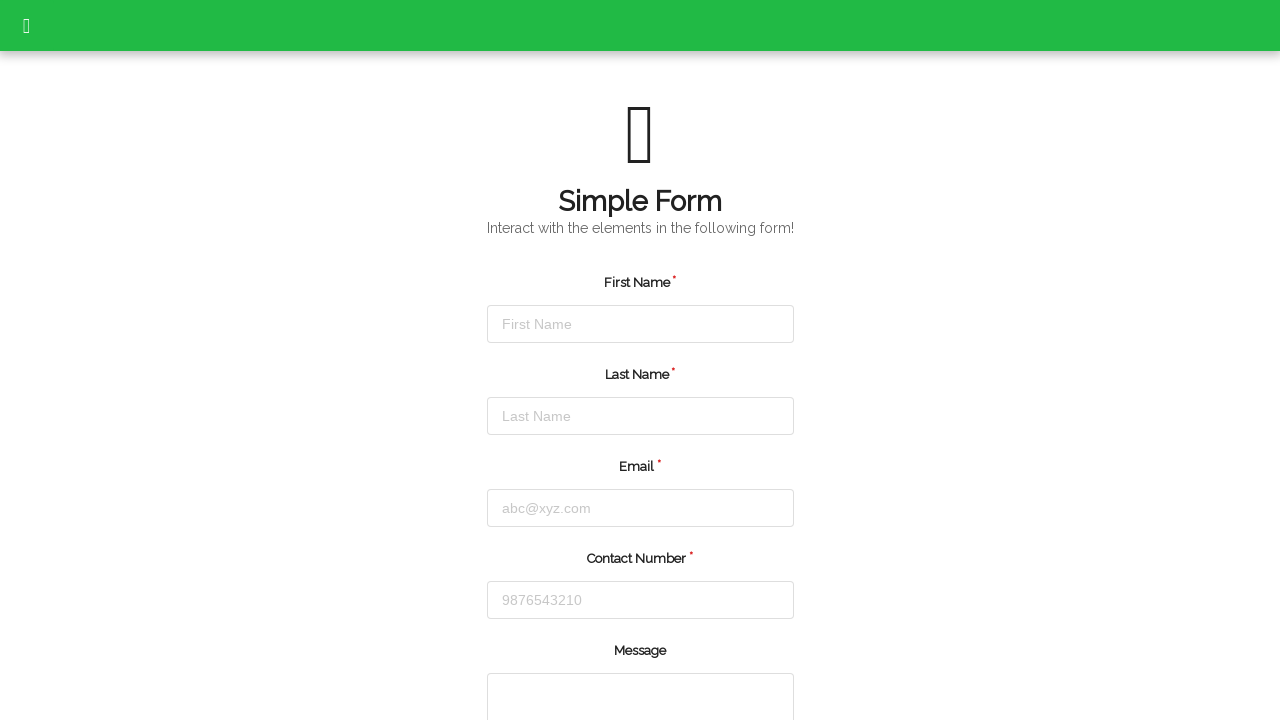

Waited for form processing to complete
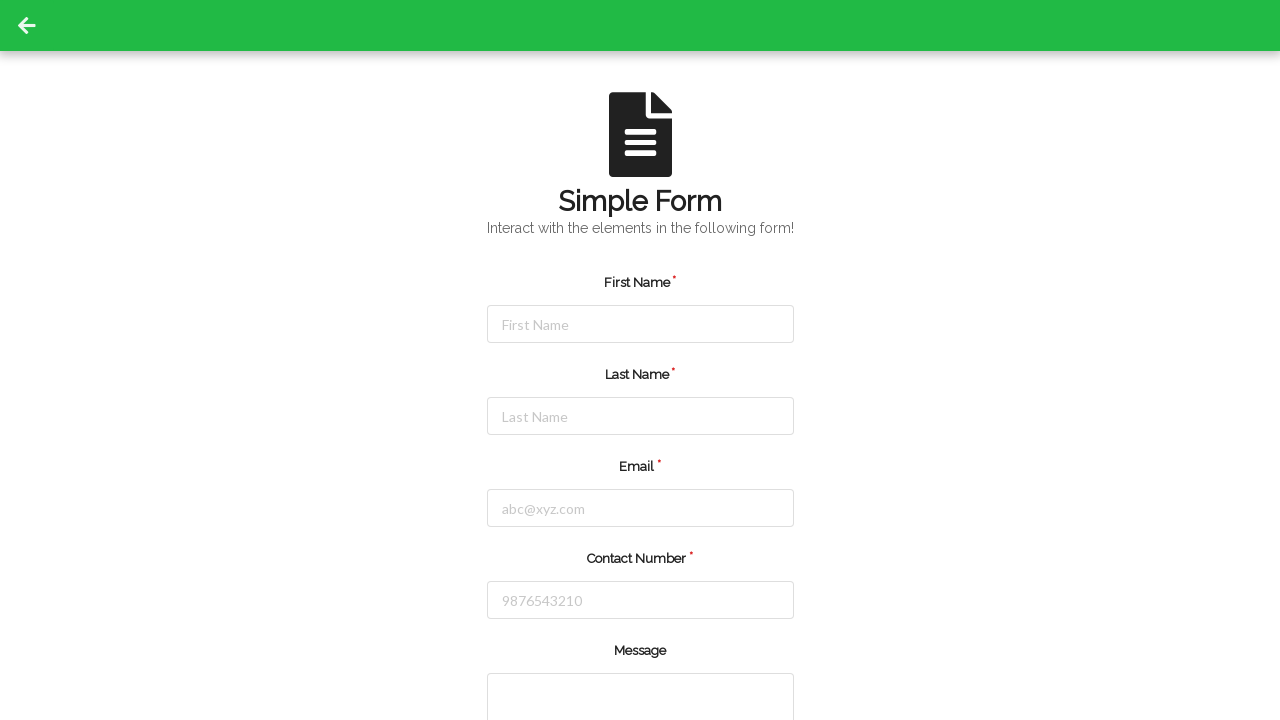

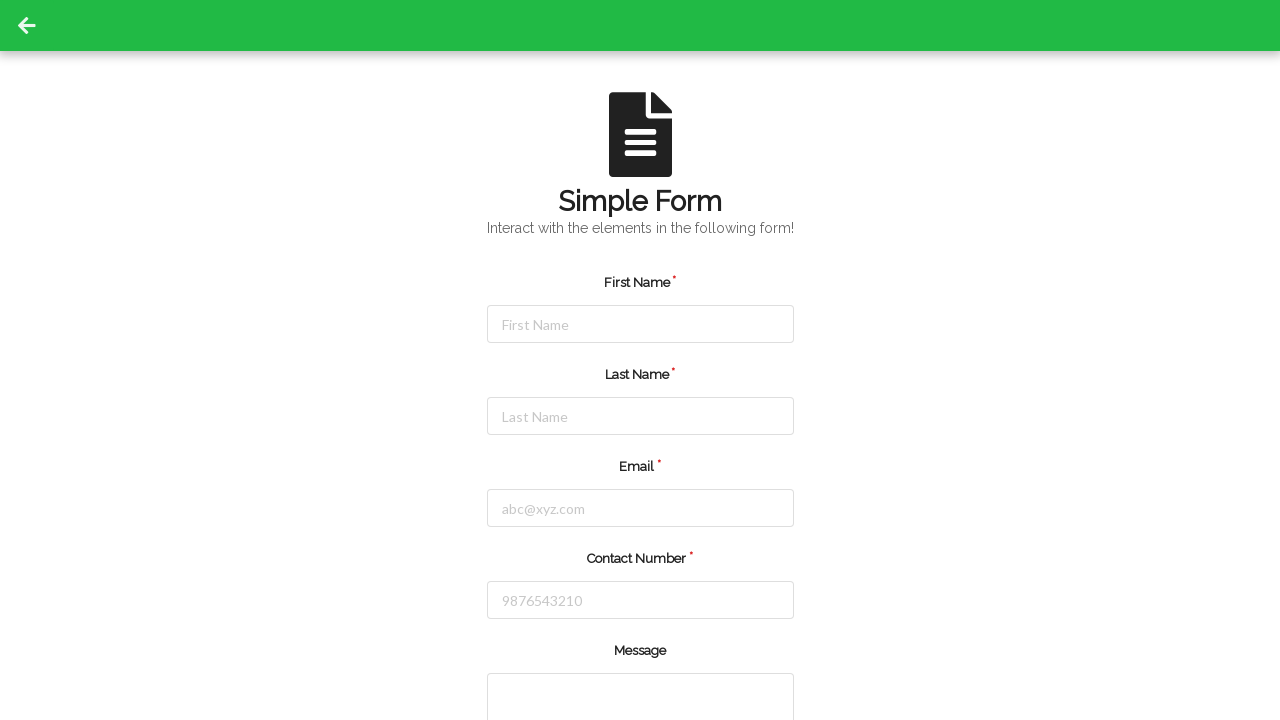